Tests handling a JavaScript prompt box by clicking a button that triggers a prompt, entering text and accepting it, then dismissing a second prompt

Starting URL: https://www.hyrtutorials.com/p/alertsdemo.html

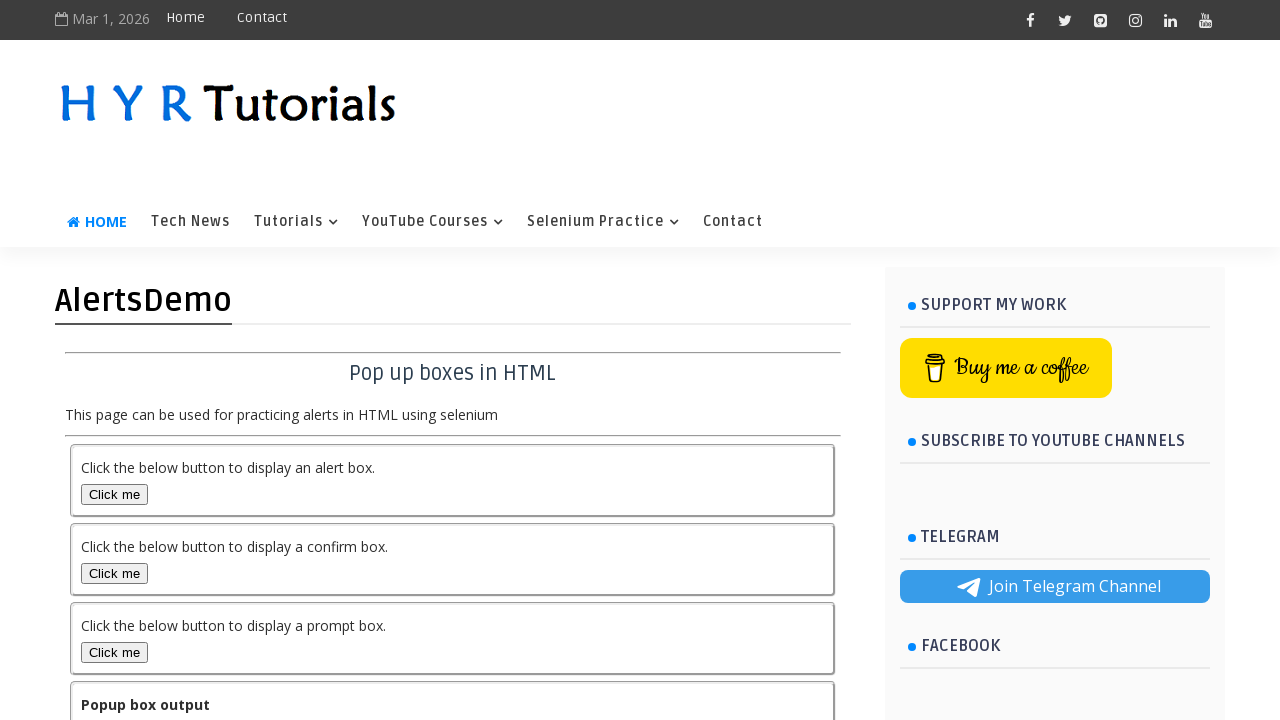

Set up dialog handler to accept first prompt with text 'HYR Tutorials'
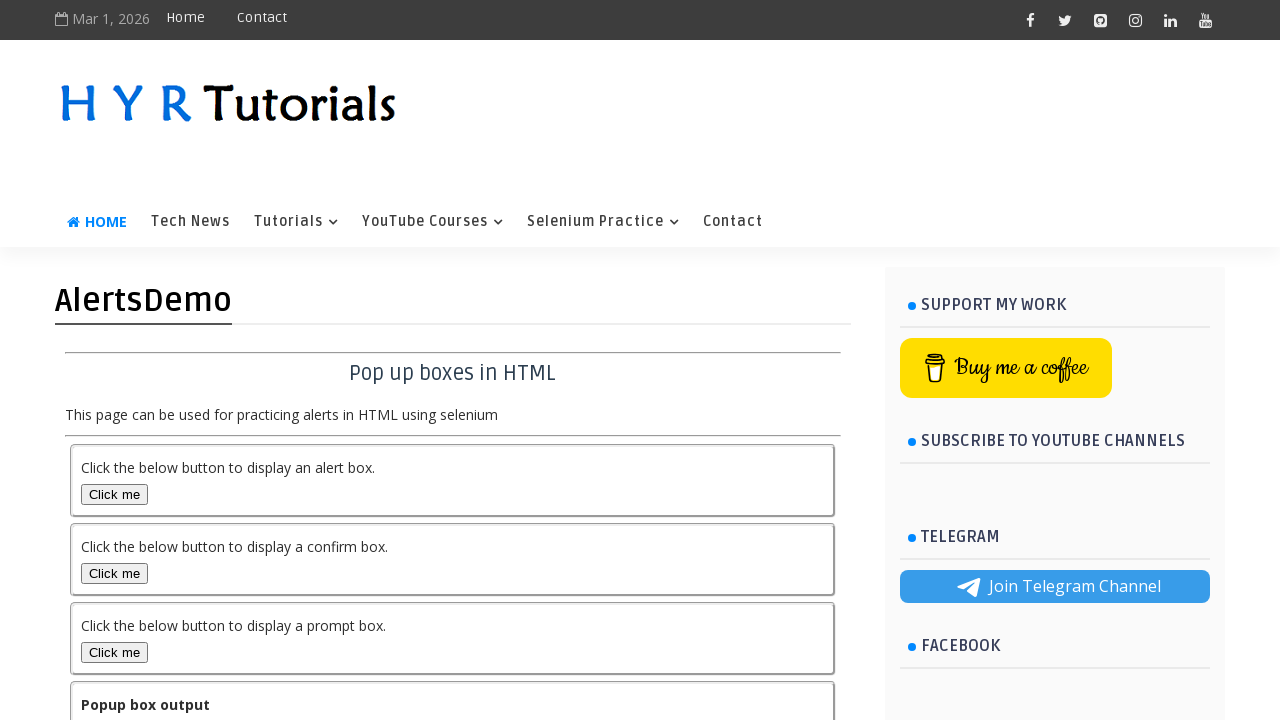

Clicked Prompt Box button to trigger first prompt dialog at (114, 652) on #promptBox
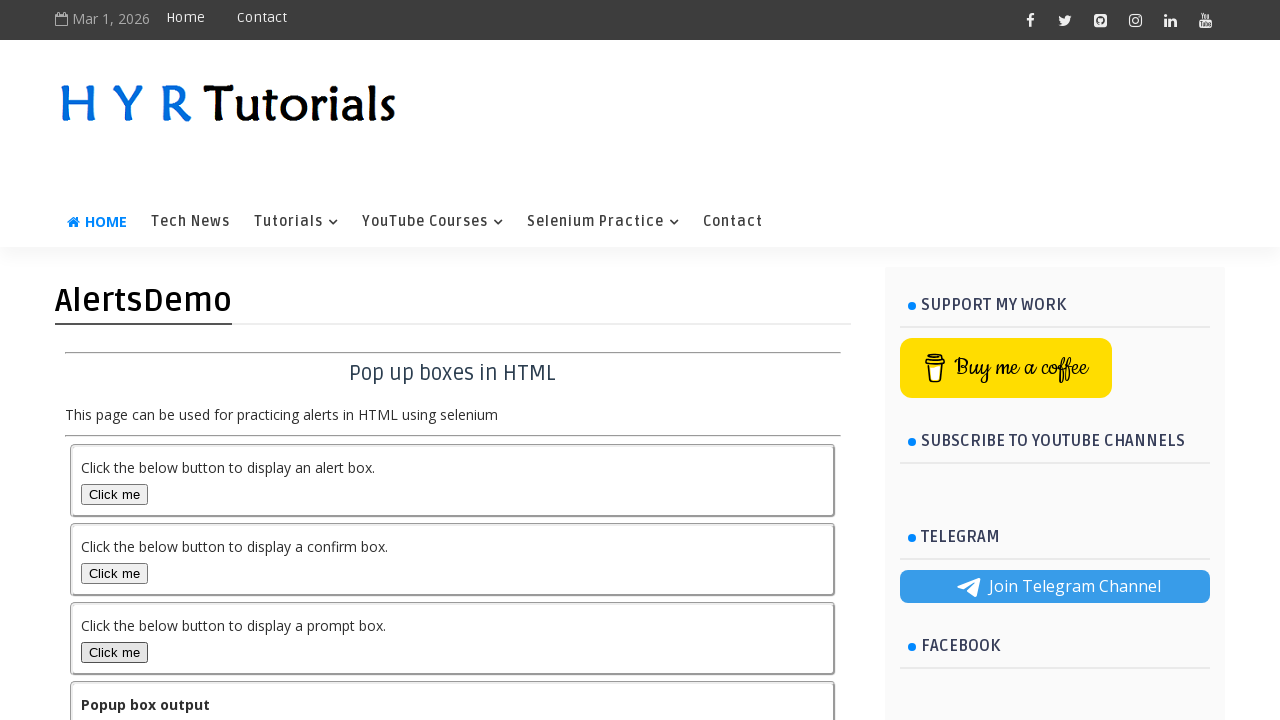

First prompt output updated
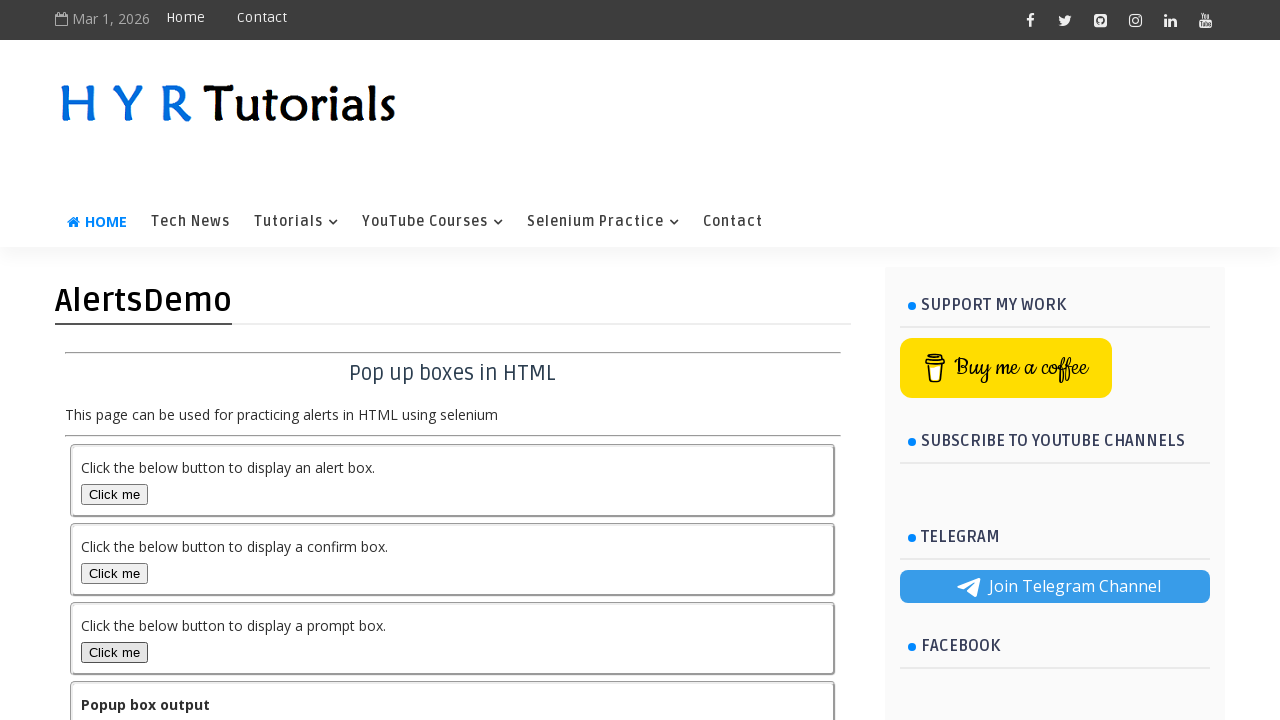

Set up dialog handler to dismiss second prompt
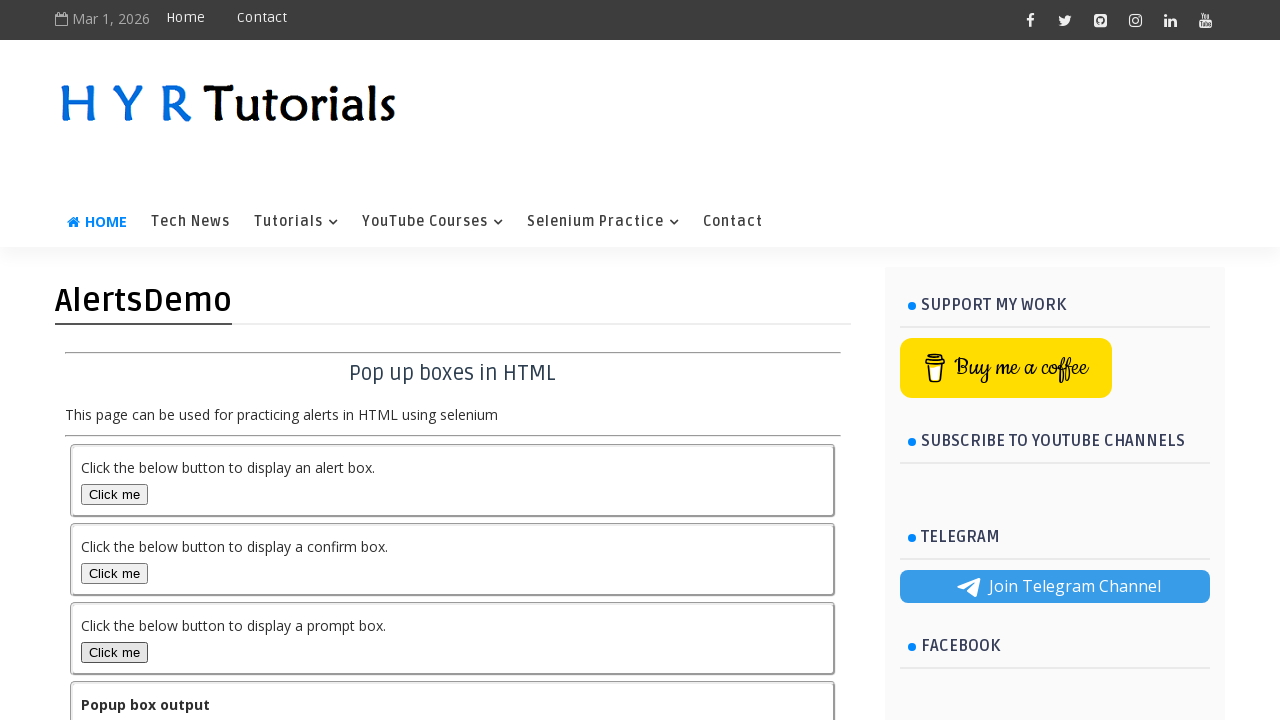

Clicked Prompt Box button to trigger second prompt dialog at (114, 652) on #promptBox
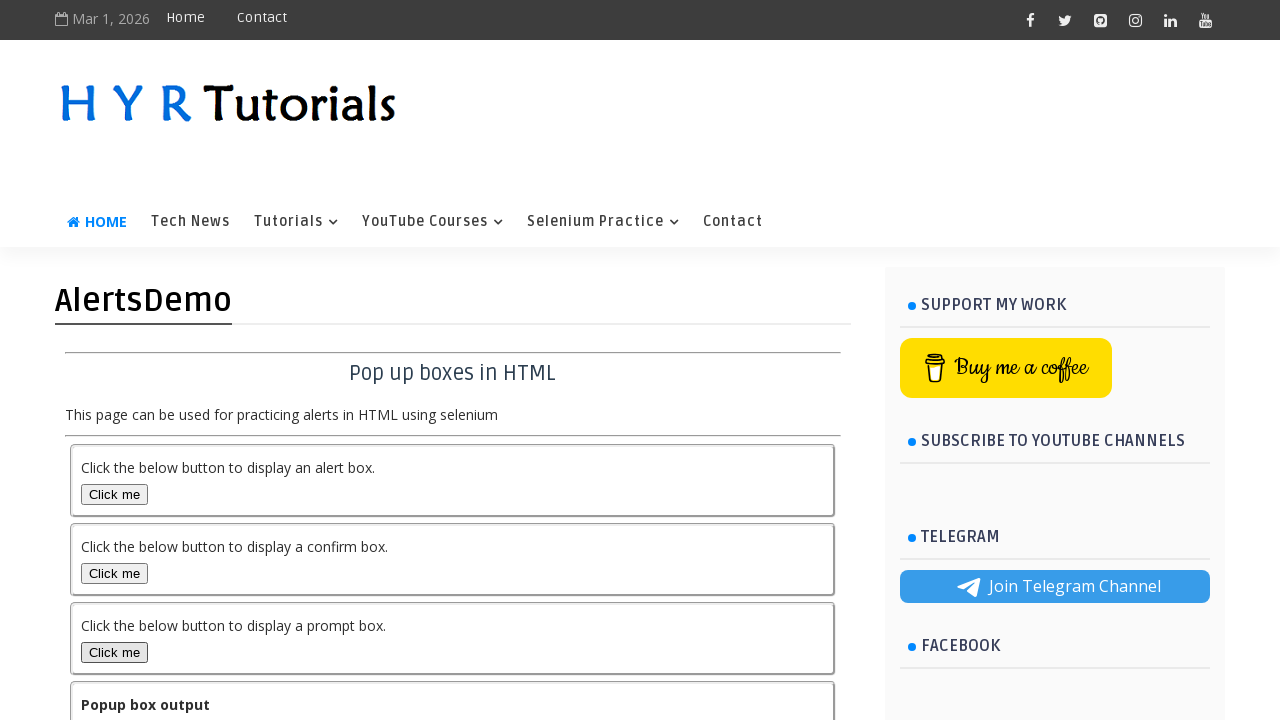

Second prompt output updated after dismissal
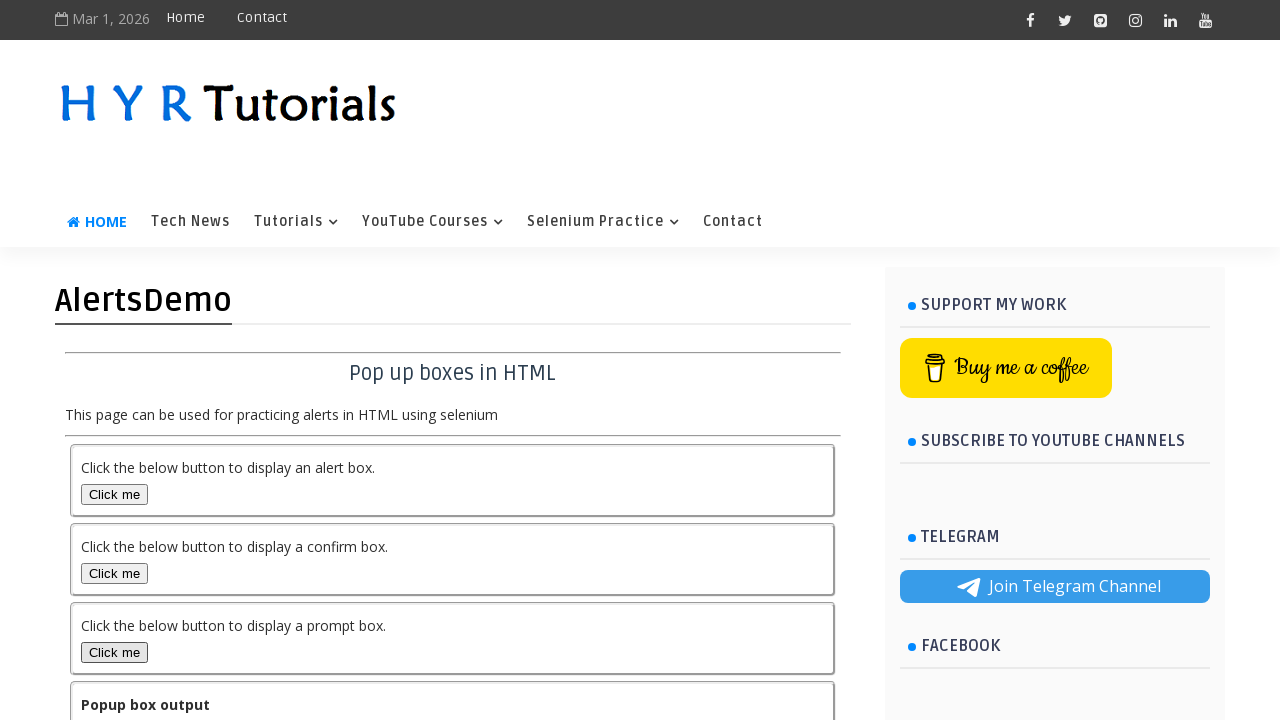

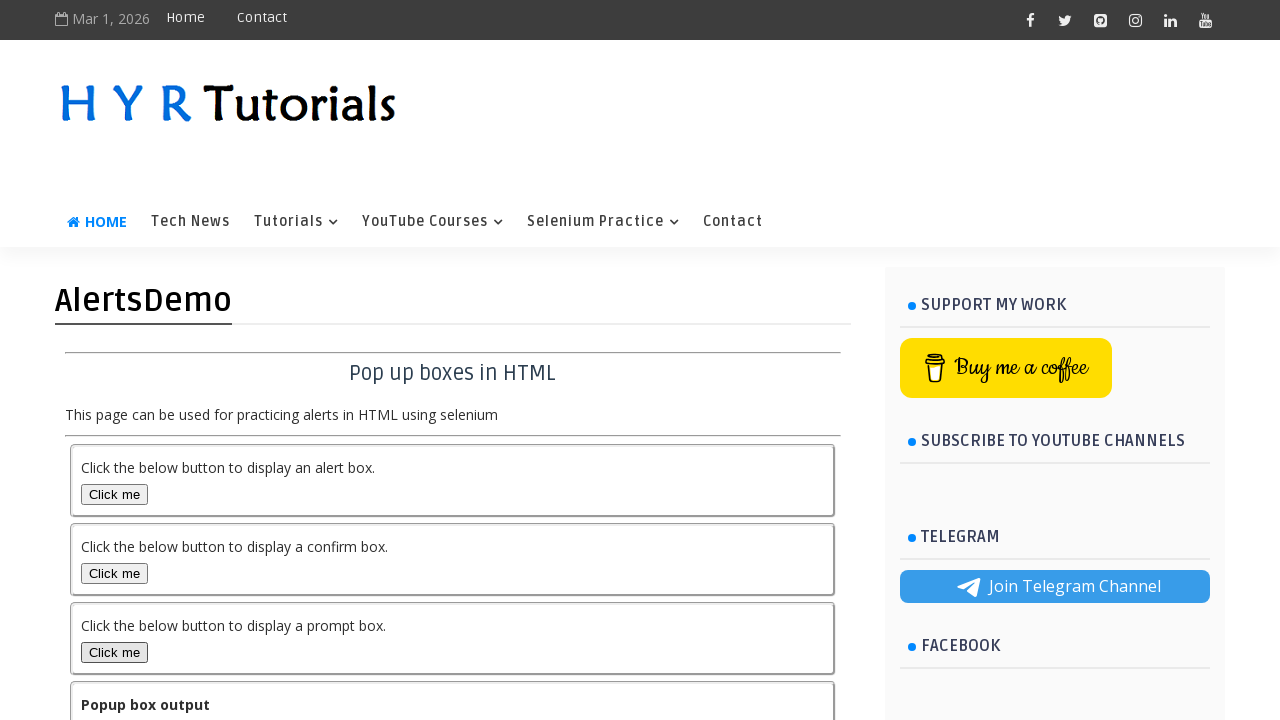